Tests JavaScript prompt alert functionality by clicking the JS Prompt button, entering text into the alert, accepting it, and verifying the result message

Starting URL: https://the-internet.herokuapp.com/

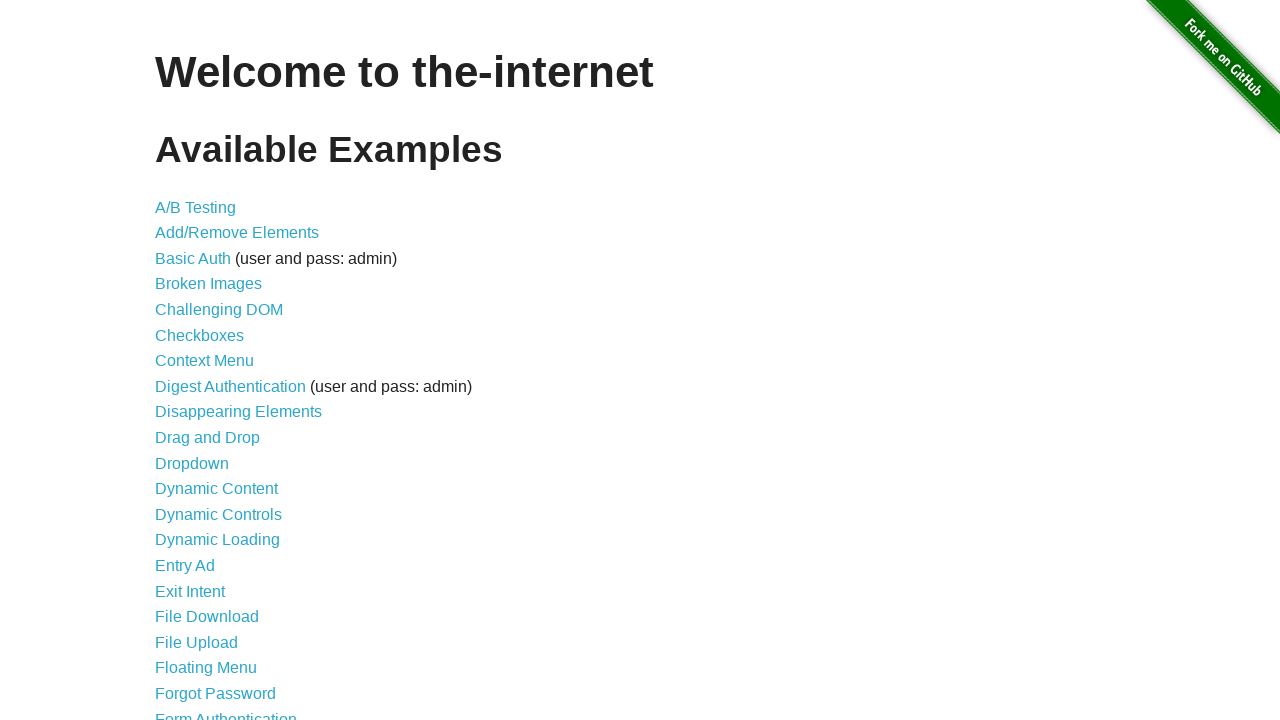

Clicked on JavaScript Alerts link at (214, 361) on a[href='/javascript_alerts']
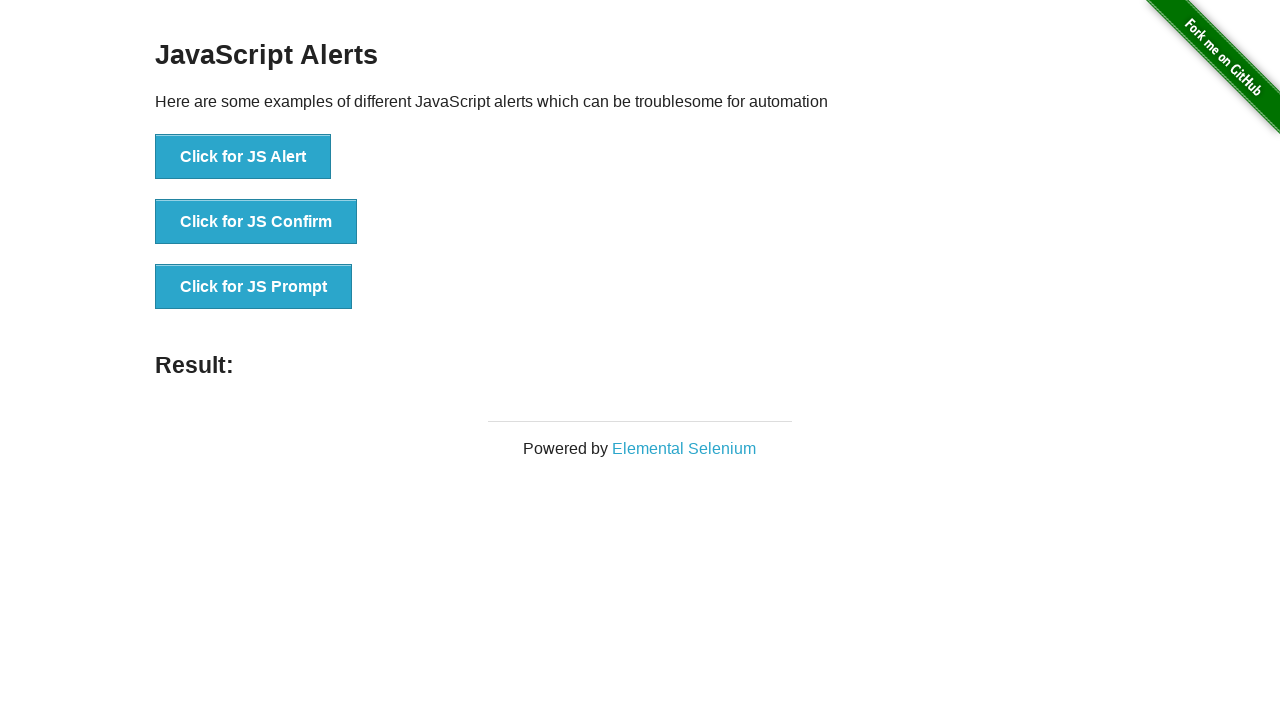

Set up dialog handler to accept prompt with 'TestInput'
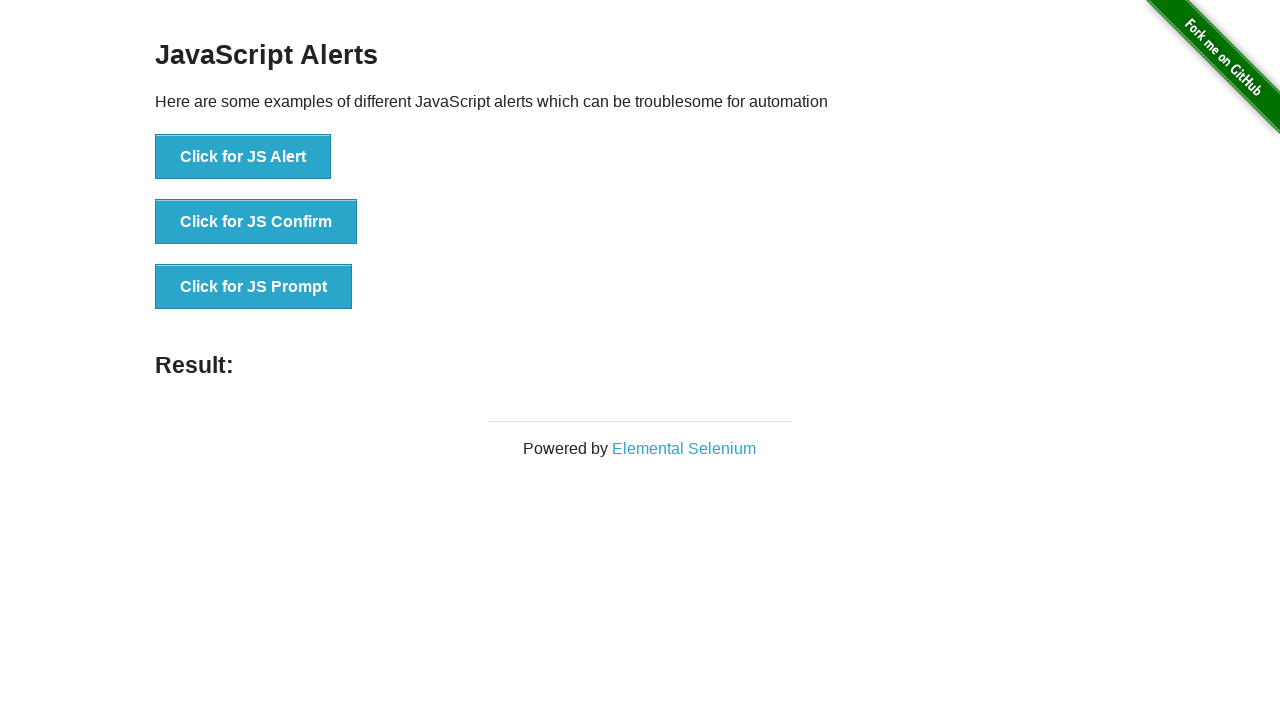

Clicked on JS Prompt button to trigger JavaScript prompt alert at (254, 287) on button:has-text('Click for JS Prompt')
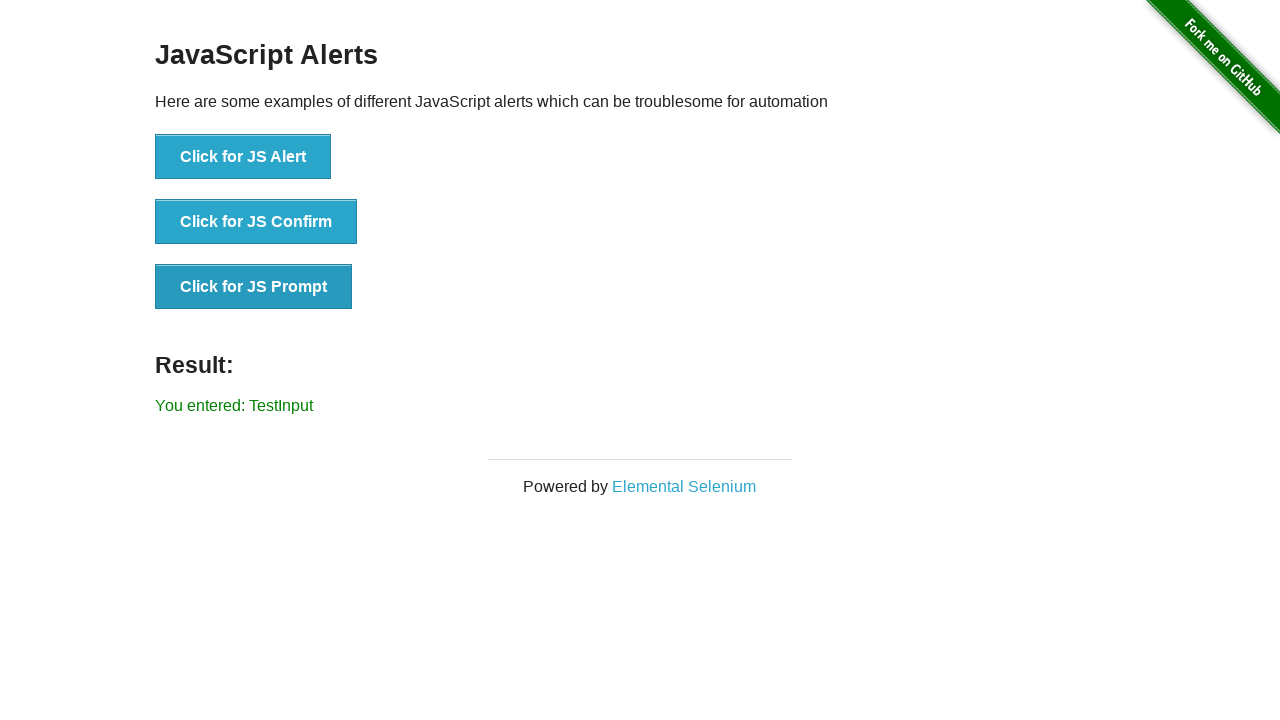

Result message element loaded after prompt acceptance
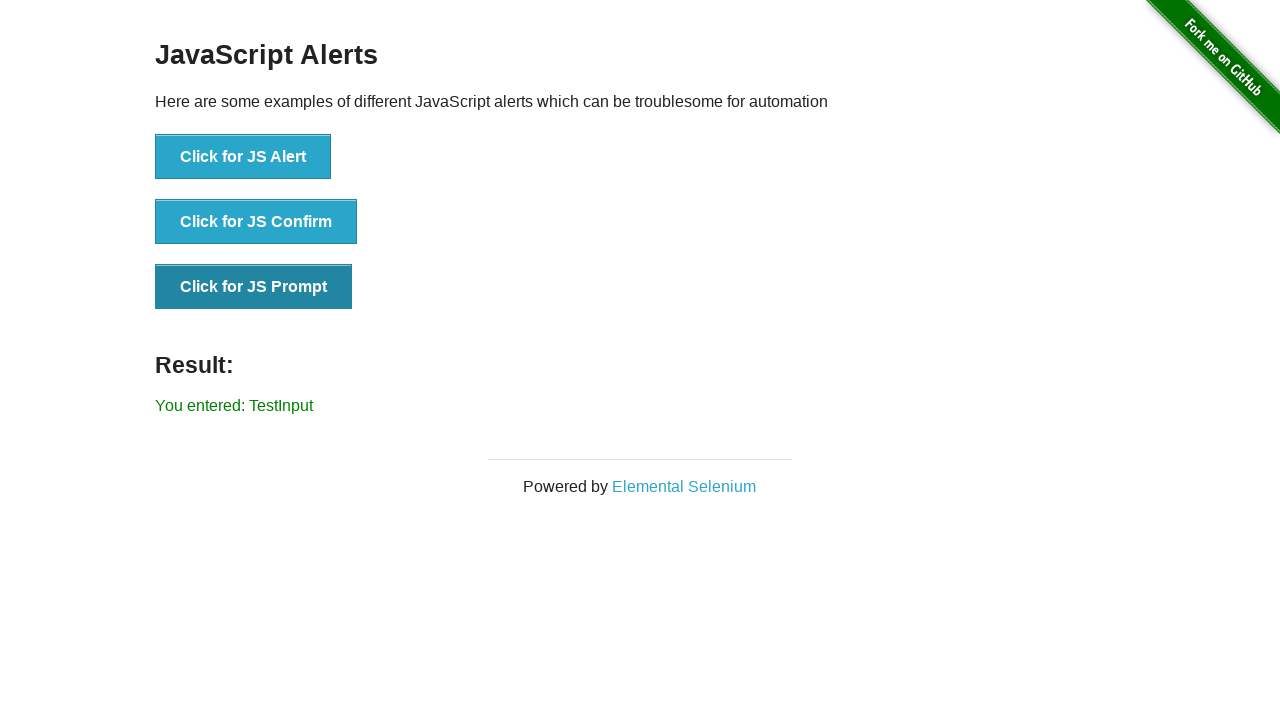

Retrieved result text: You entered: TestInput
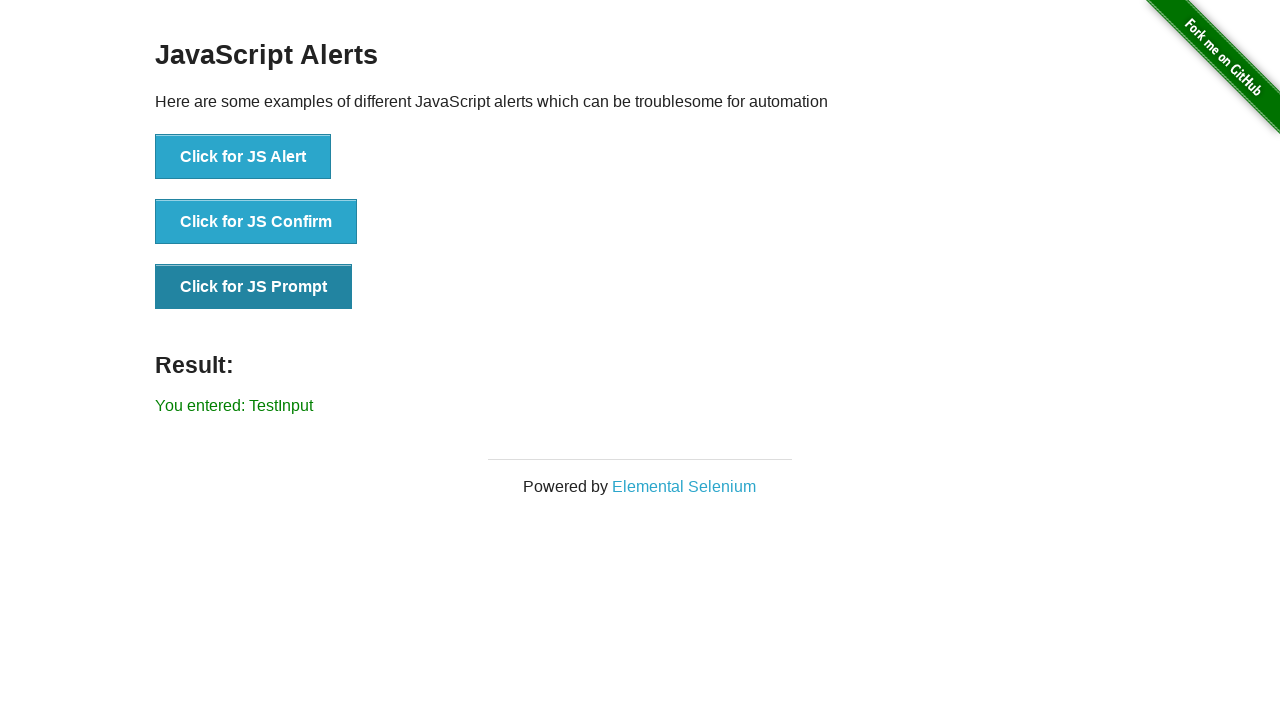

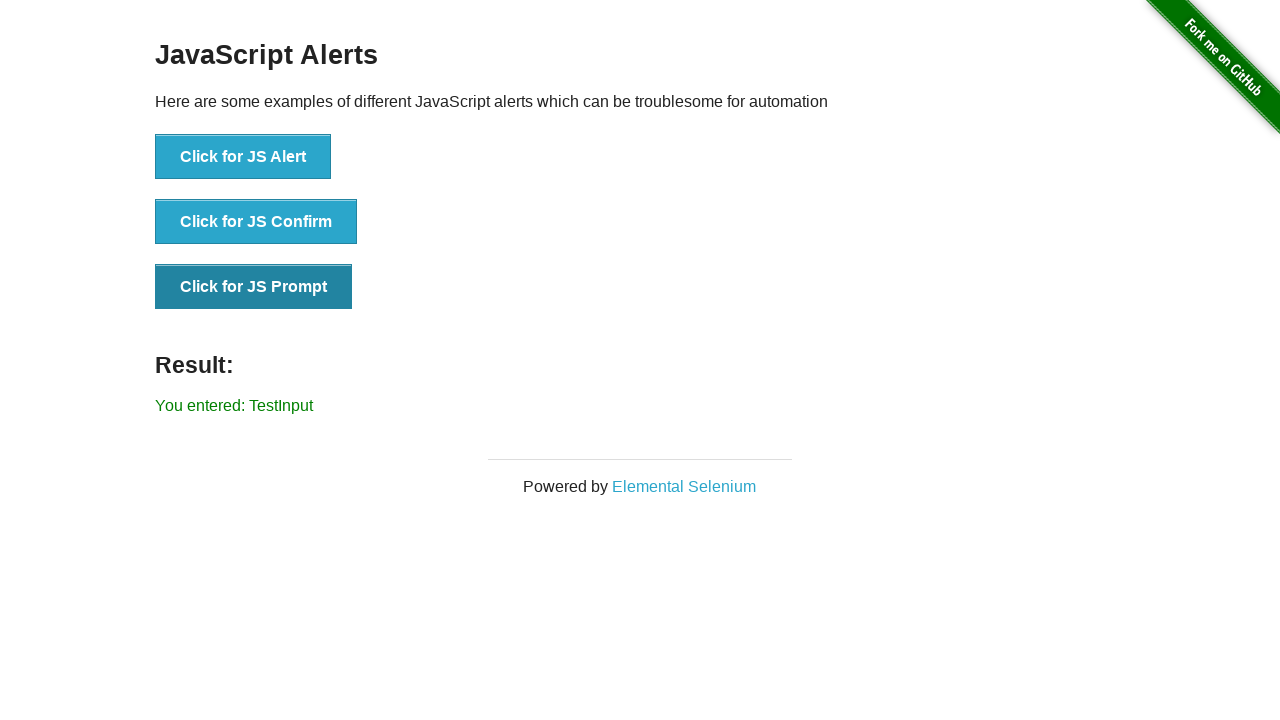